Tests hidden UI interactions on a marketing hub website by clicking the header logo multiple times and using a keyboard shortcut (Ctrl+Shift+D) to trigger potential hidden modals or features.

Starting URL: https://disruptors-ai-marketing-hub.netlify.app

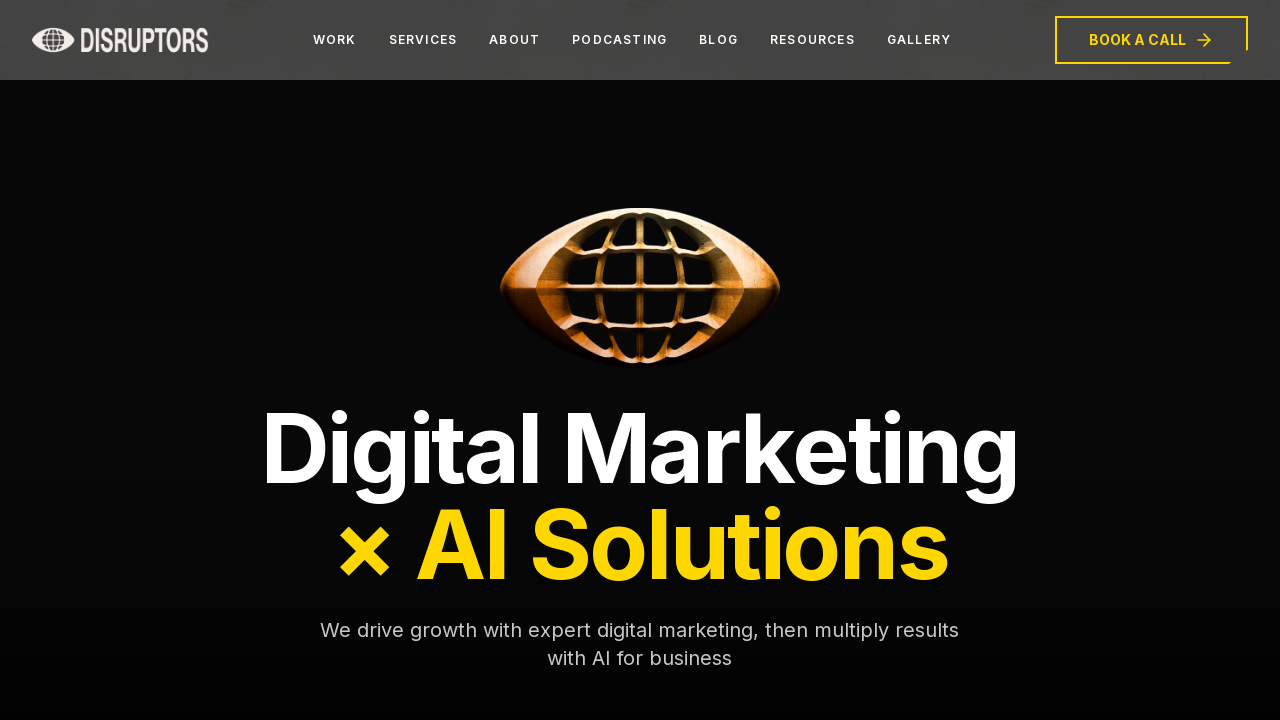

Waited for page to reach networkidle load state
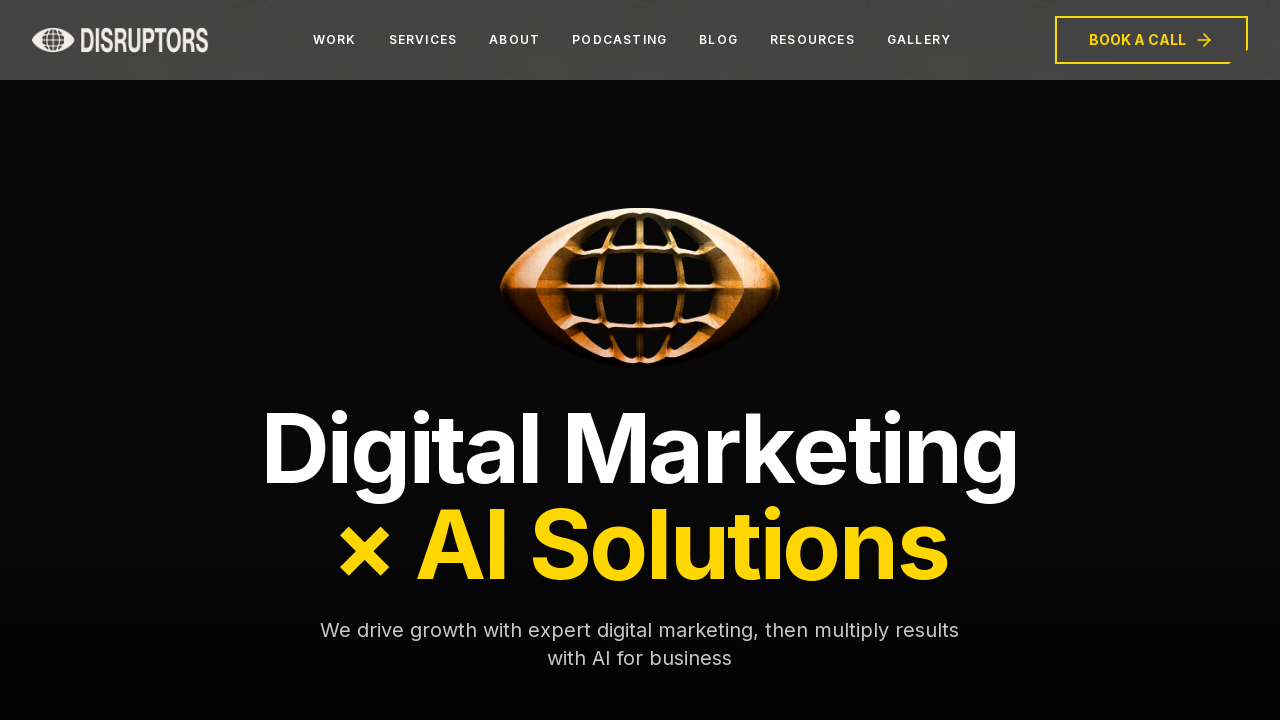

Waited 3 seconds for page to fully load
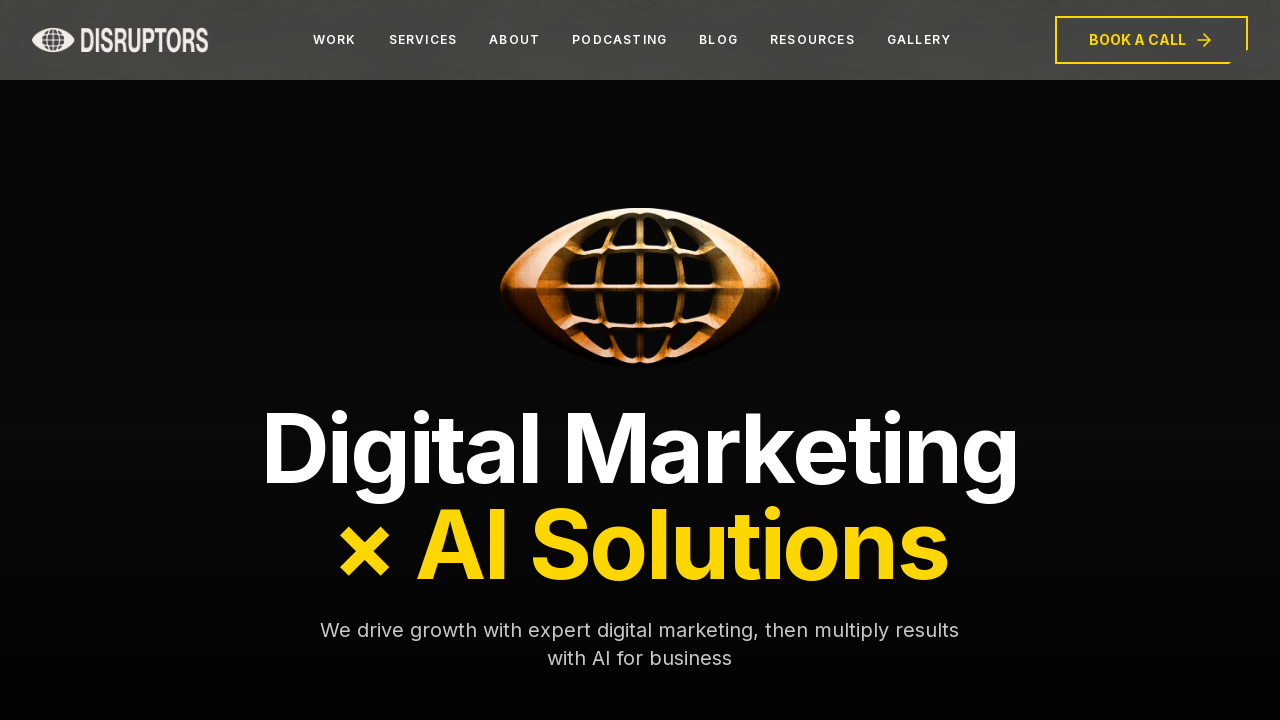

Located header logo element
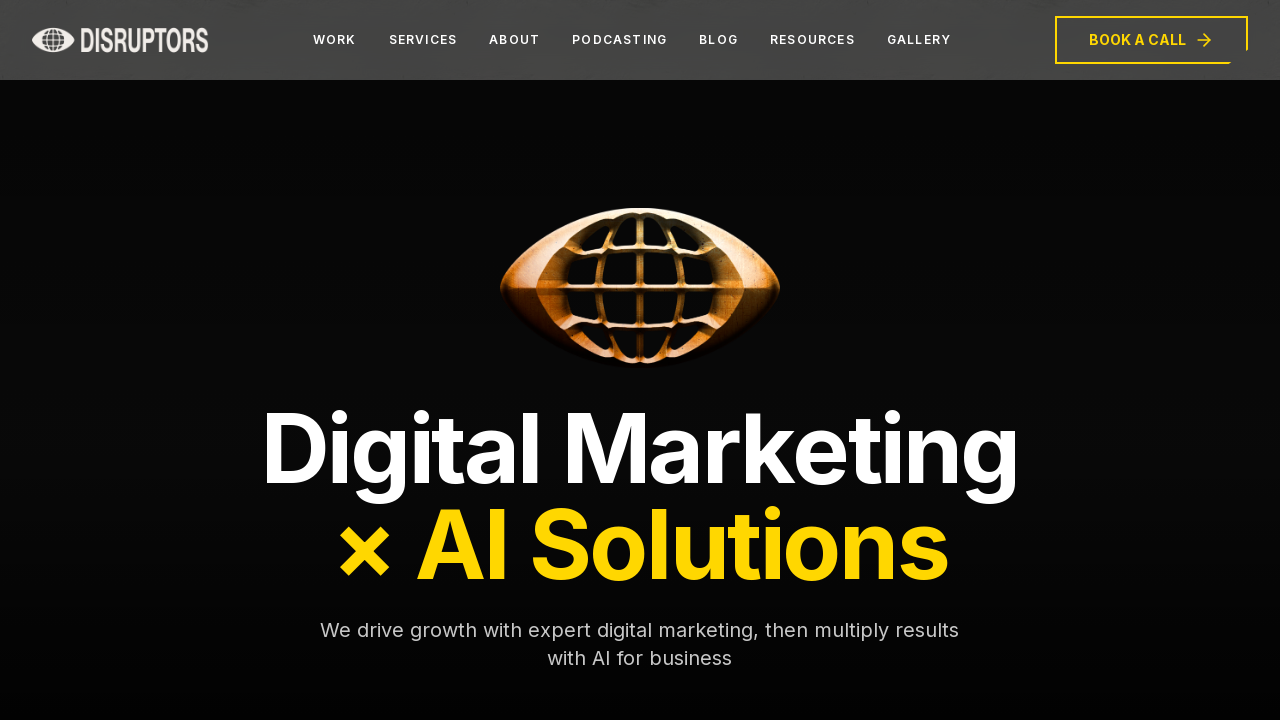

Clicked header logo (click 1 of 5) at (120, 40) on header img[alt="Disruptors Media Logo"]
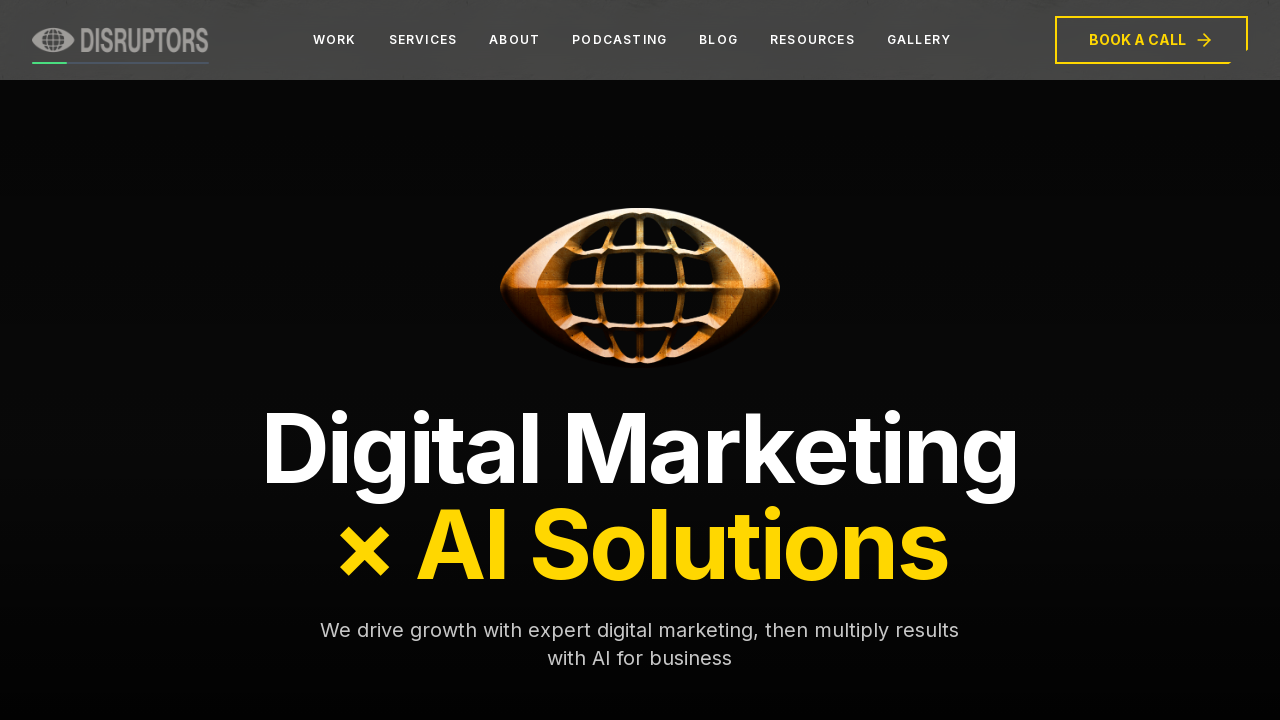

Waited 300ms after logo click 1
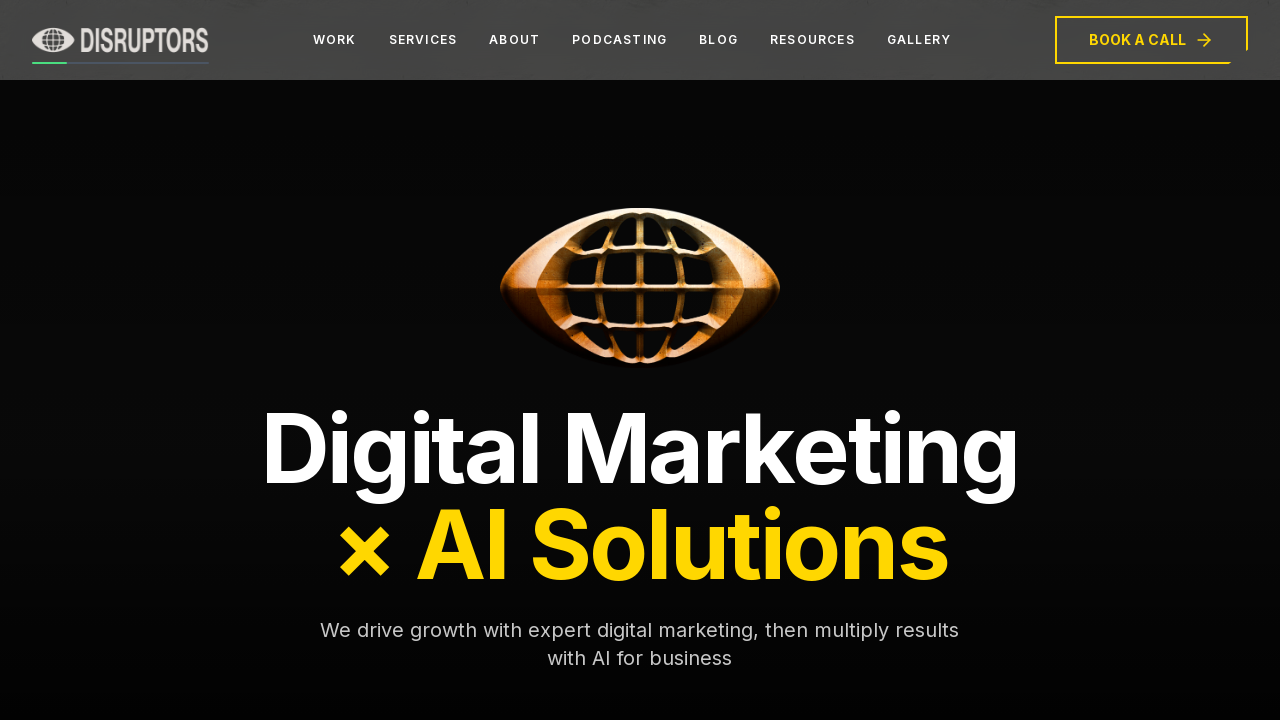

Clicked header logo (click 2 of 5) at (120, 40) on header img[alt="Disruptors Media Logo"]
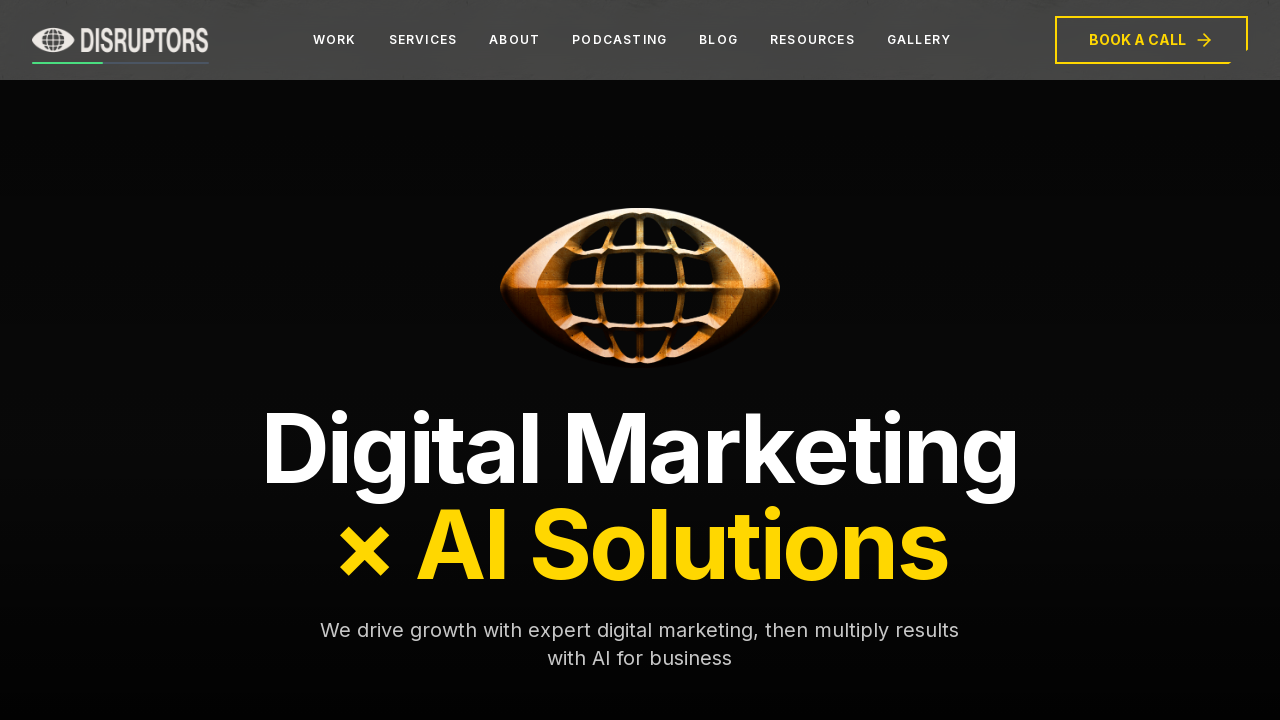

Waited 300ms after logo click 2
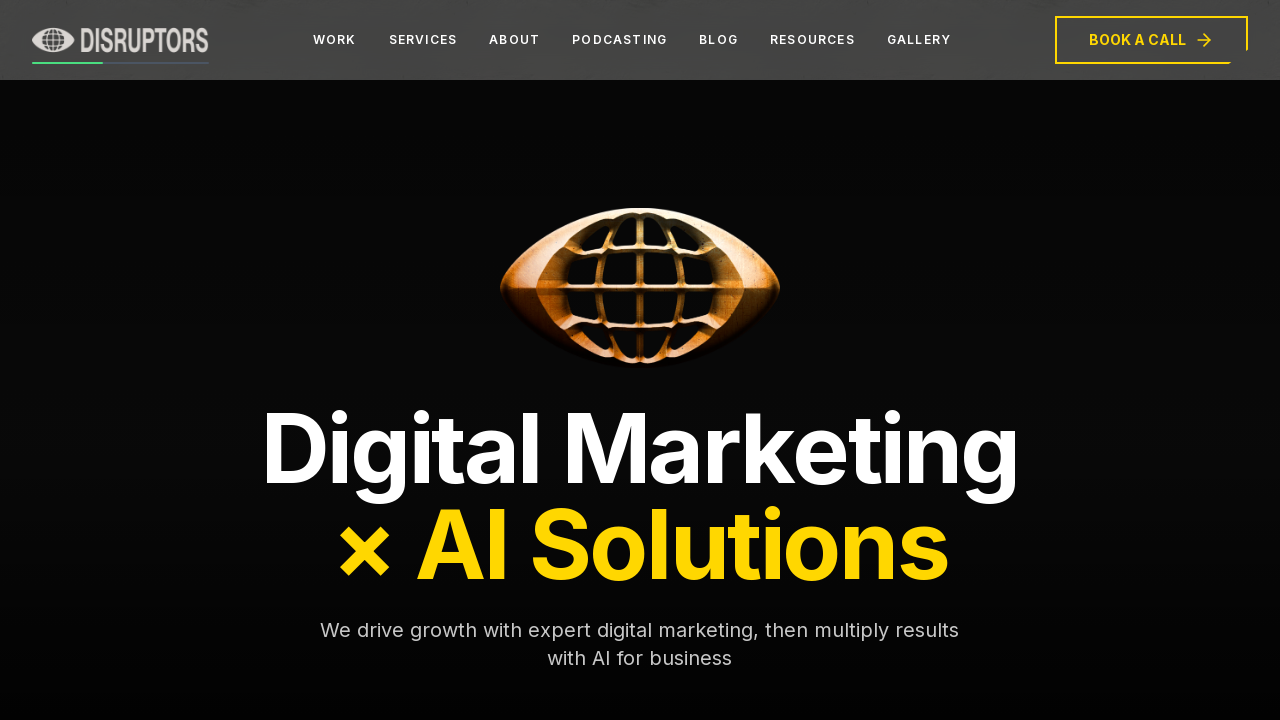

Clicked header logo (click 3 of 5) at (120, 40) on header img[alt="Disruptors Media Logo"]
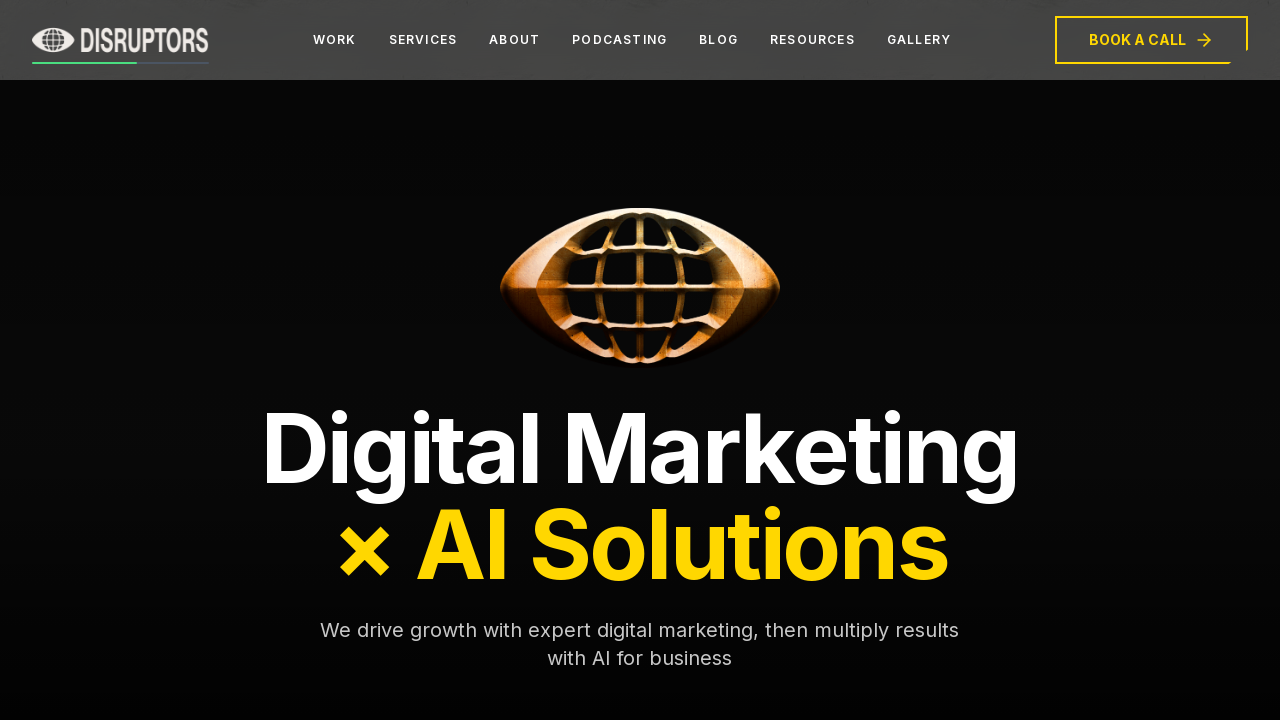

Waited 300ms after logo click 3
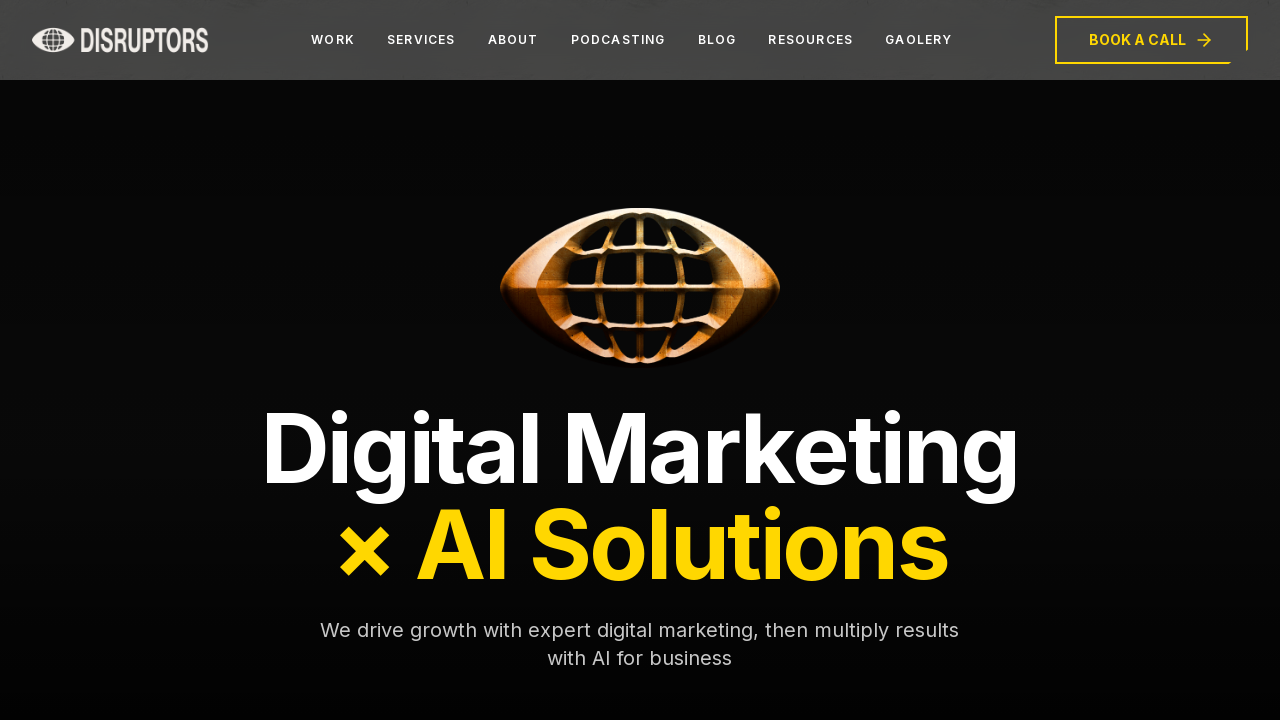

Clicked header logo (click 4 of 5) at (120, 40) on header img[alt="Disruptors Media Logo"]
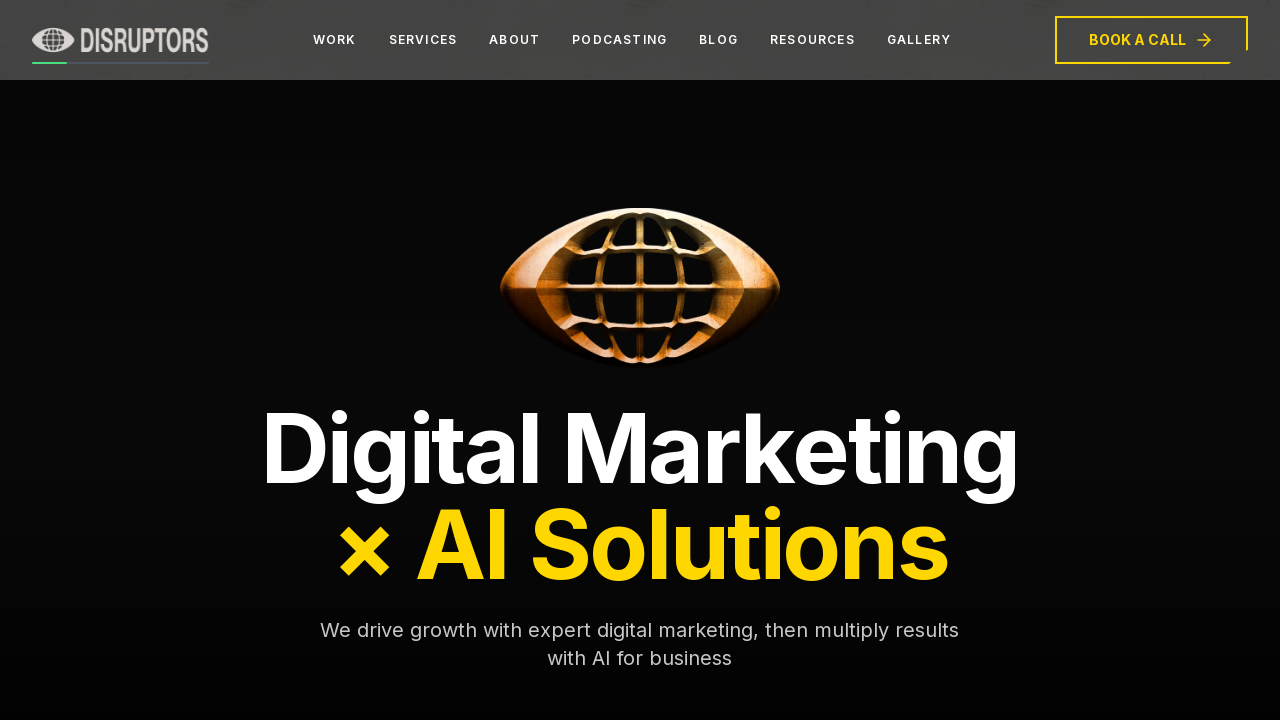

Waited 300ms after logo click 4
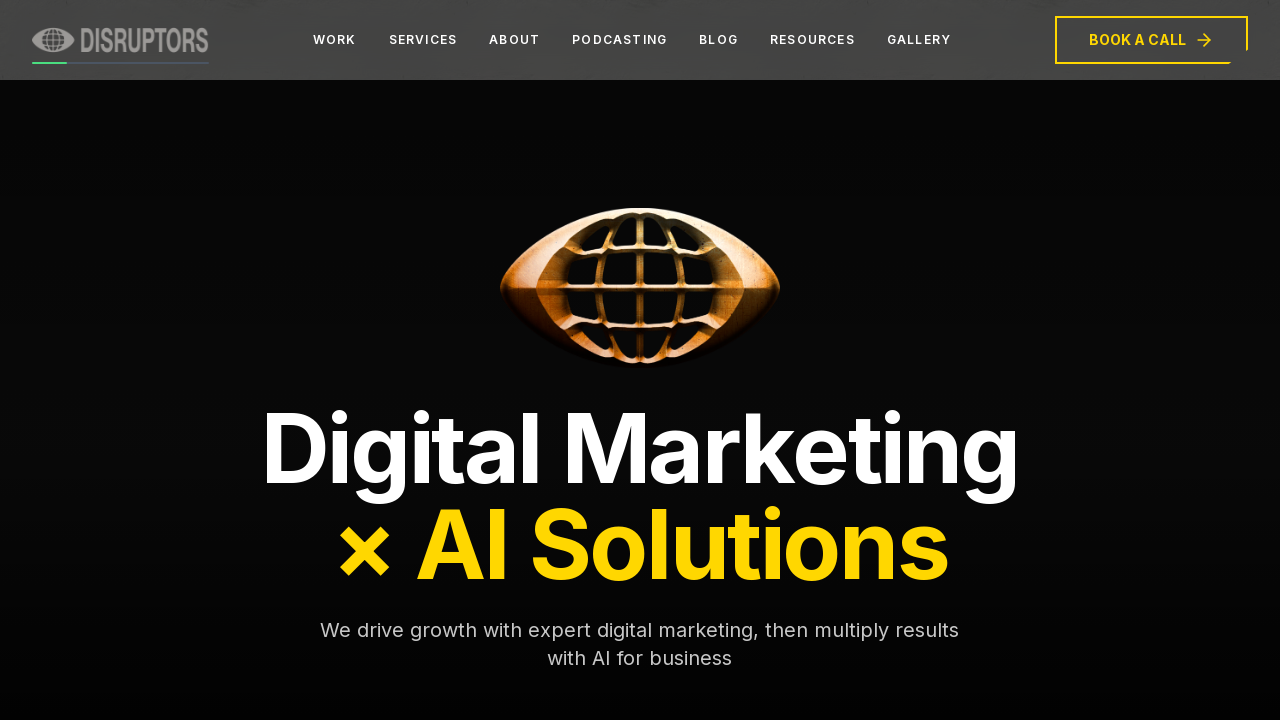

Clicked header logo (click 5 of 5) at (120, 40) on header img[alt="Disruptors Media Logo"]
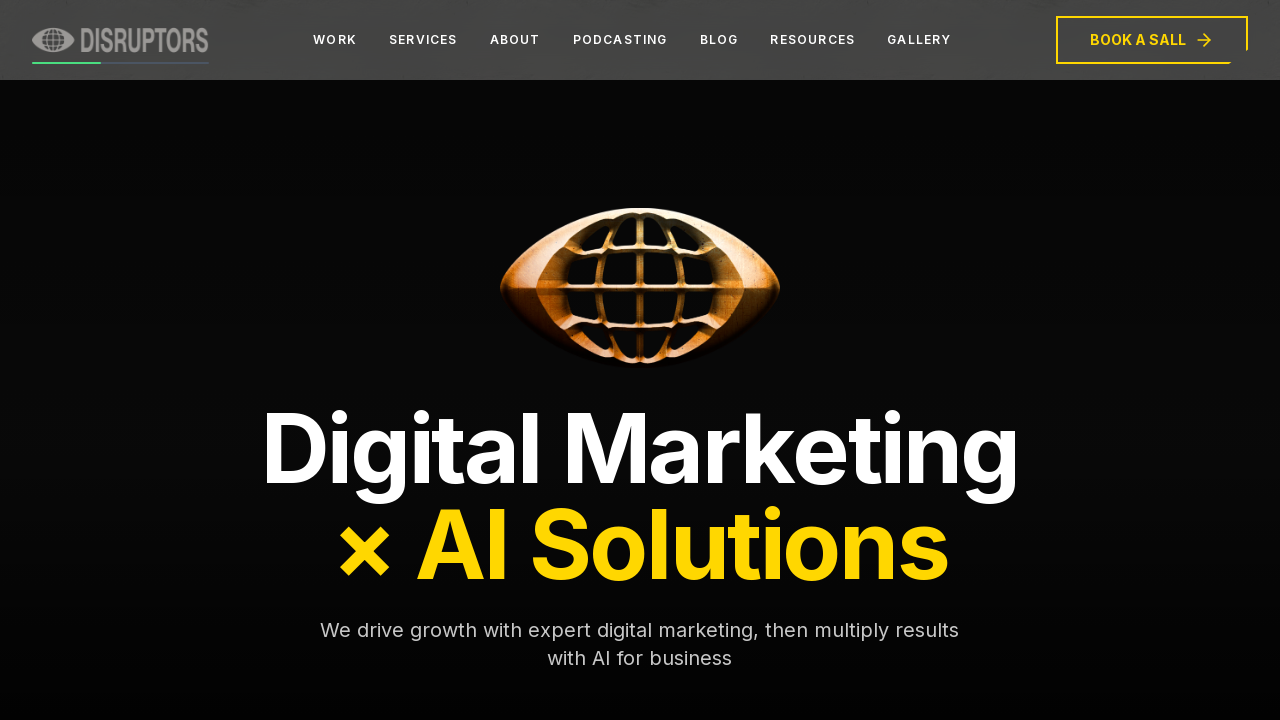

Waited 300ms after logo click 5
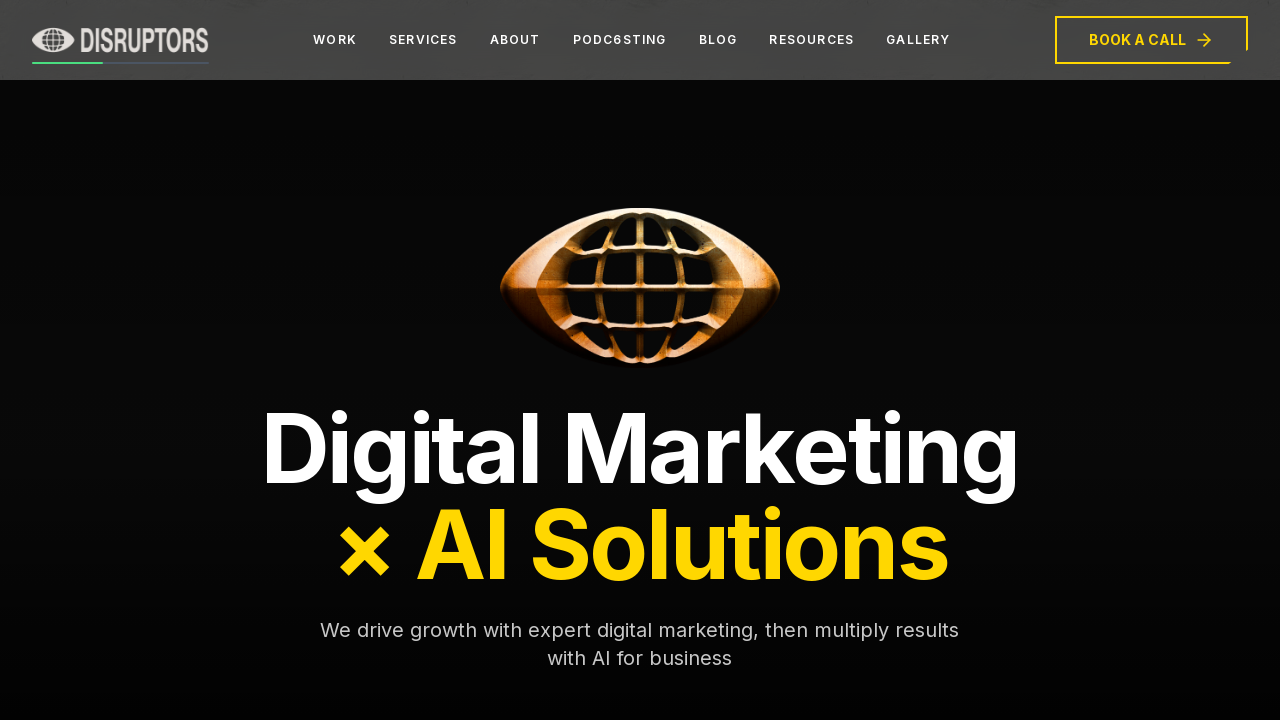

Waited 1 second to check for hidden modals after logo clicks
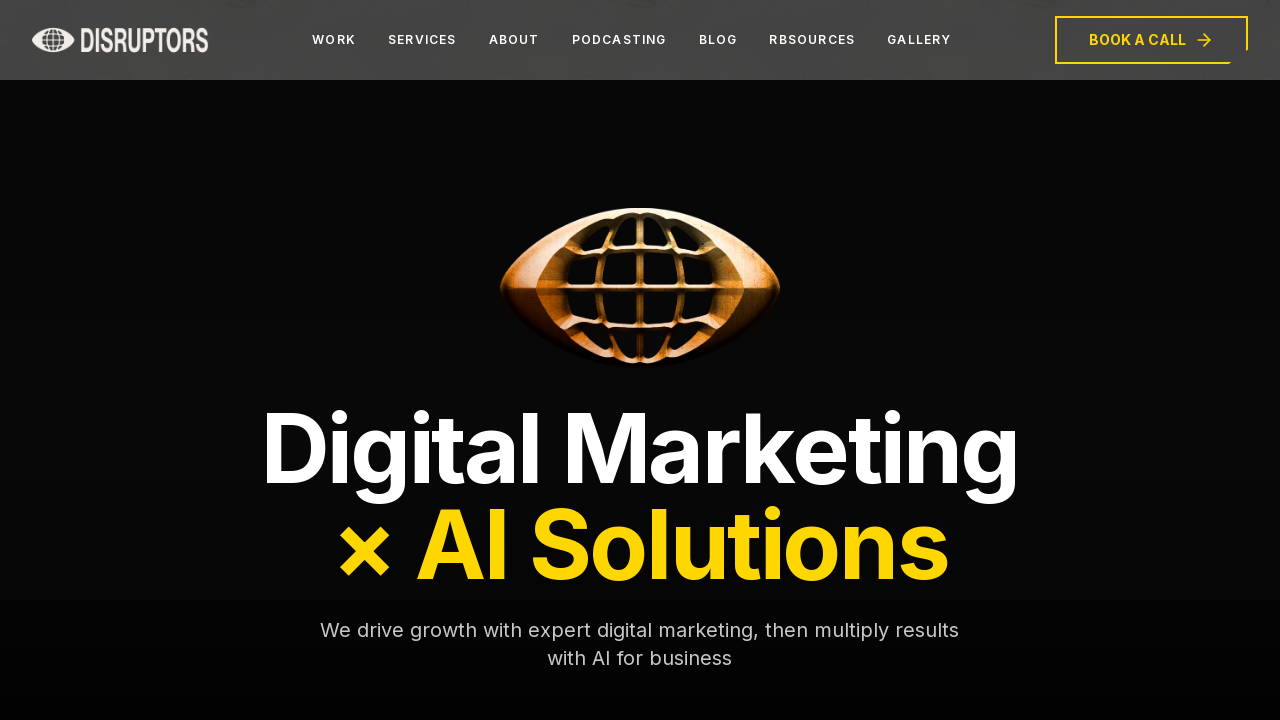

Pressed Control key down
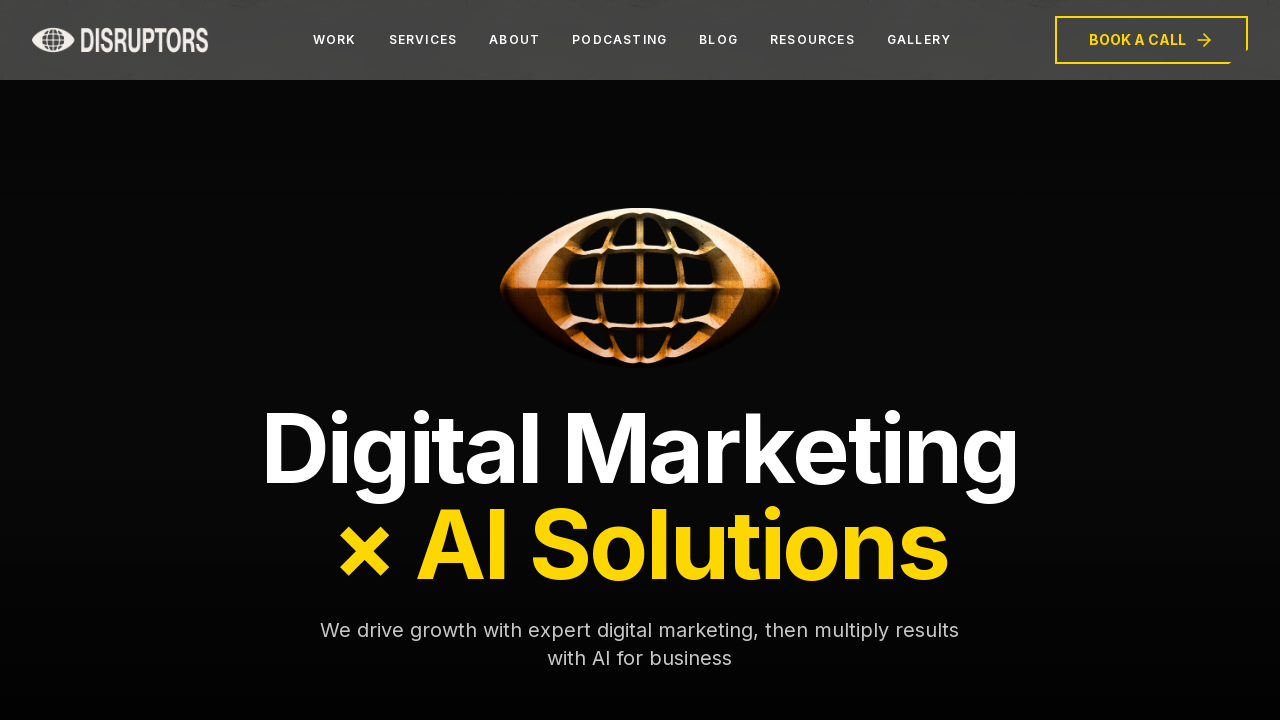

Pressed Shift key down
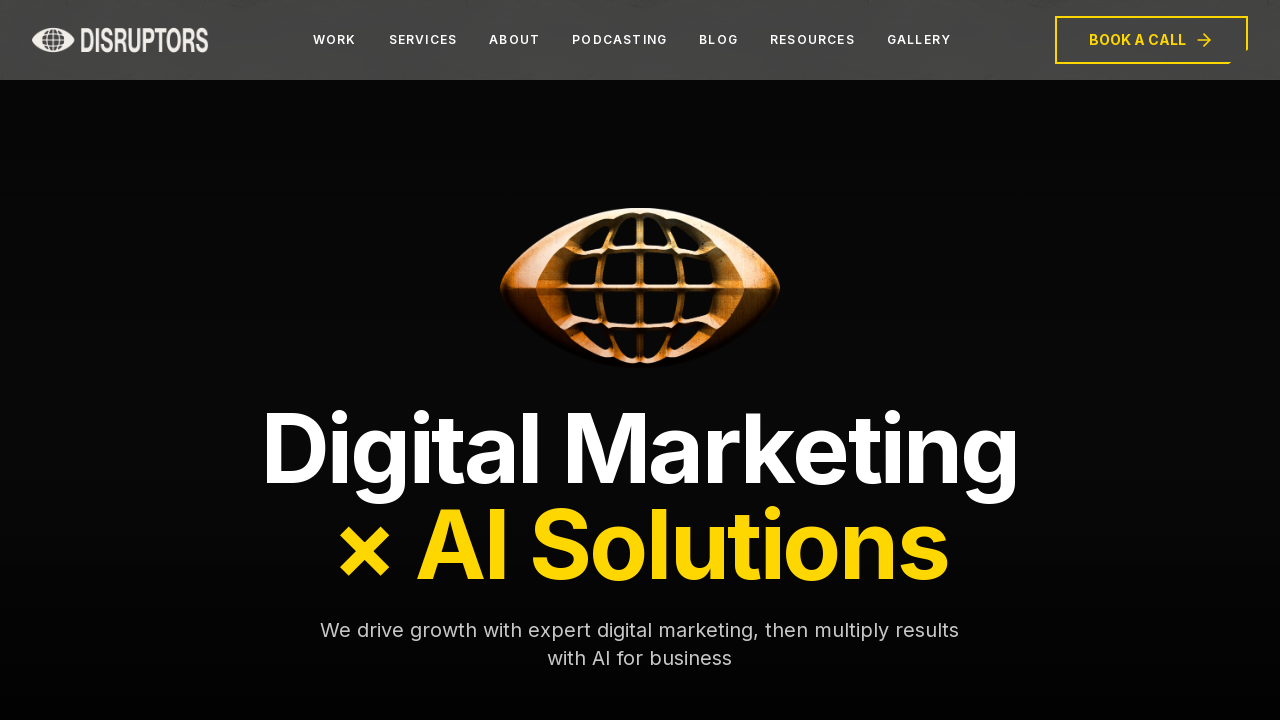

Pressed D key to trigger Ctrl+Shift+D shortcut
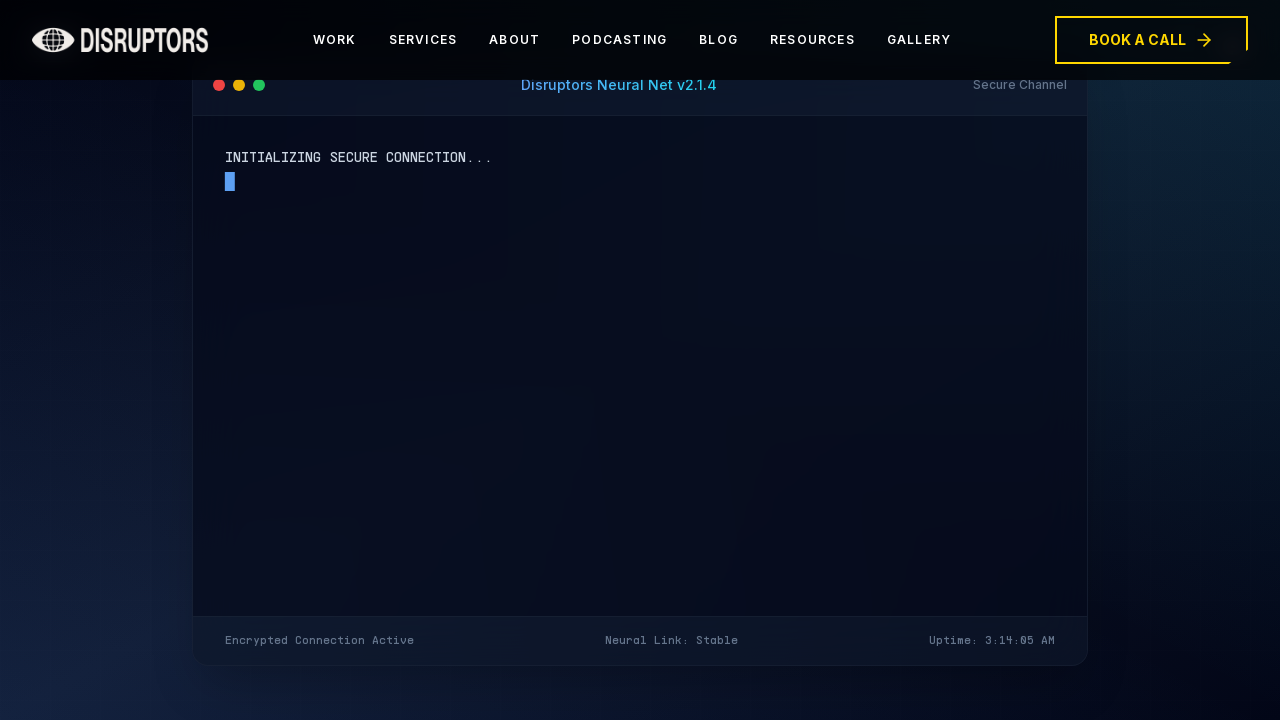

Released Shift key
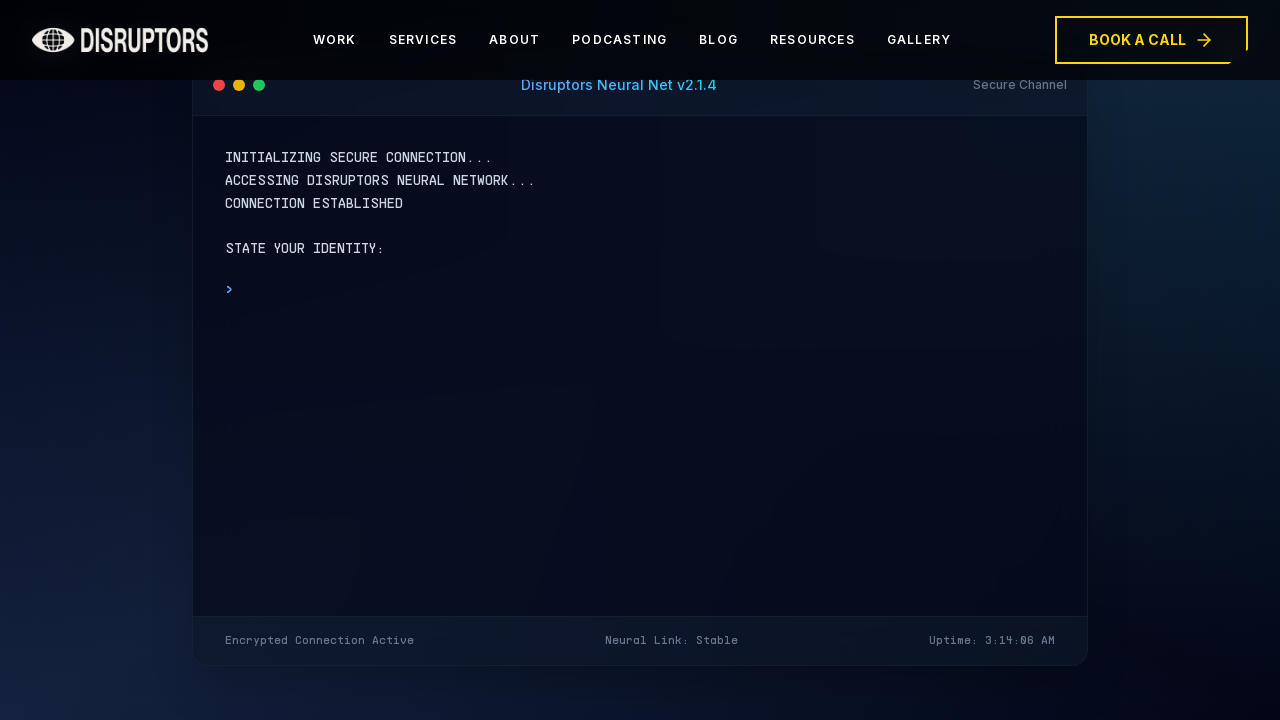

Released Control key
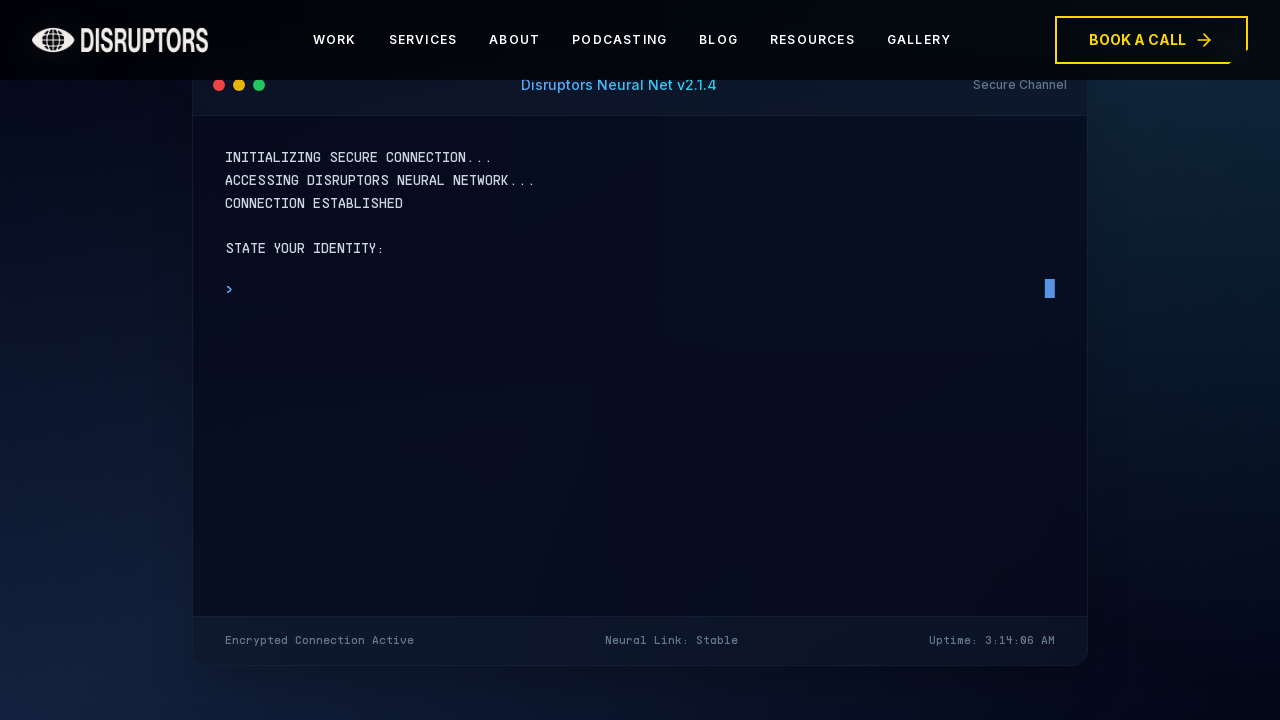

Waited 2 seconds to check if hidden modal or dialog appeared
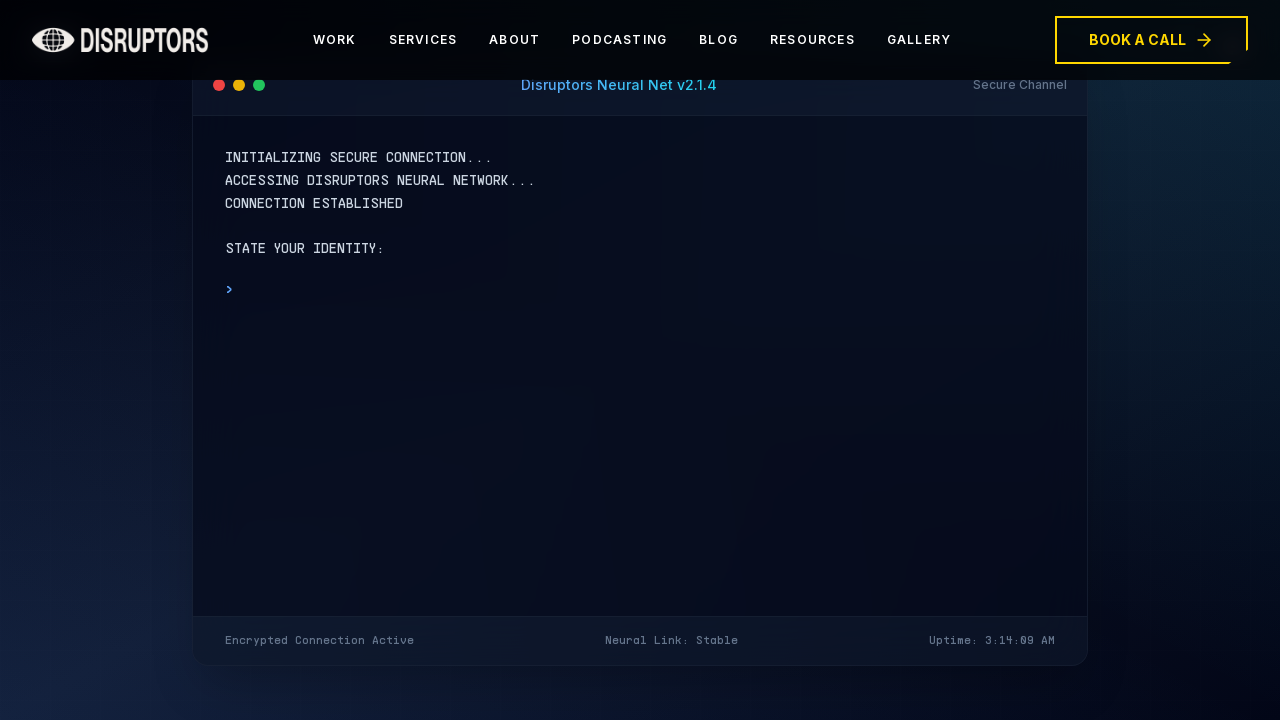

Checked for presence of modal, dialog, or password input elements
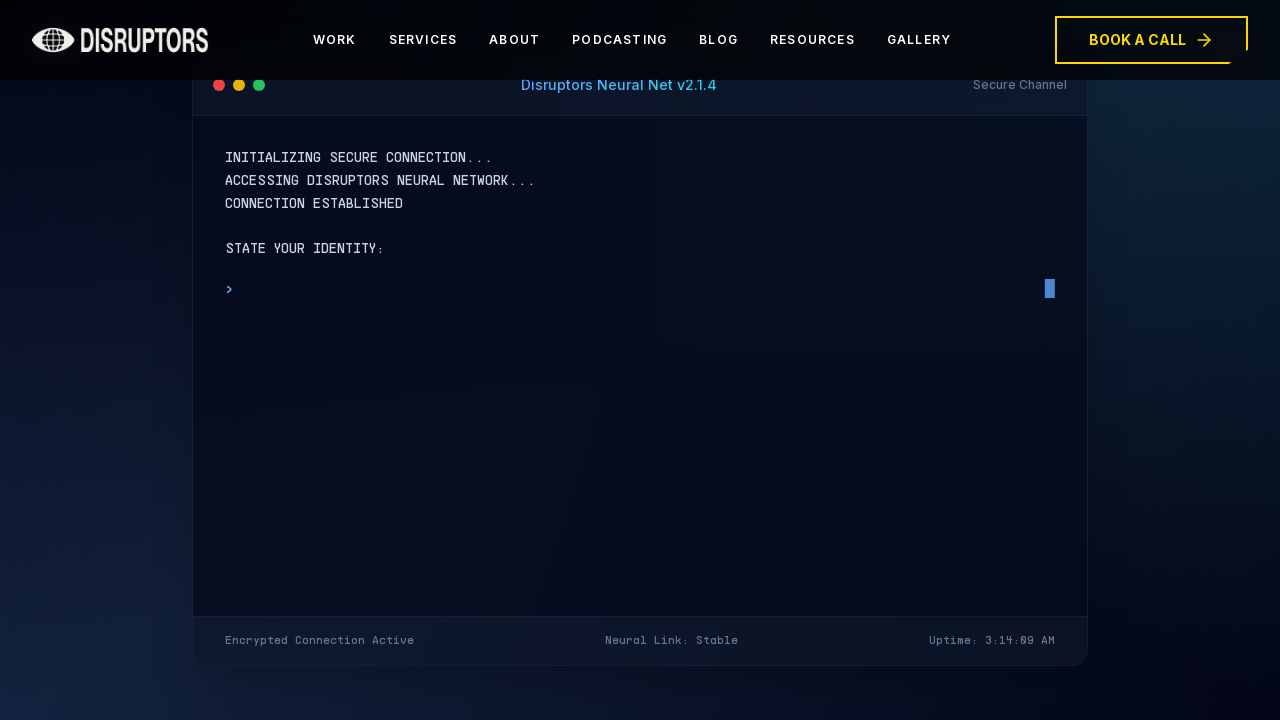

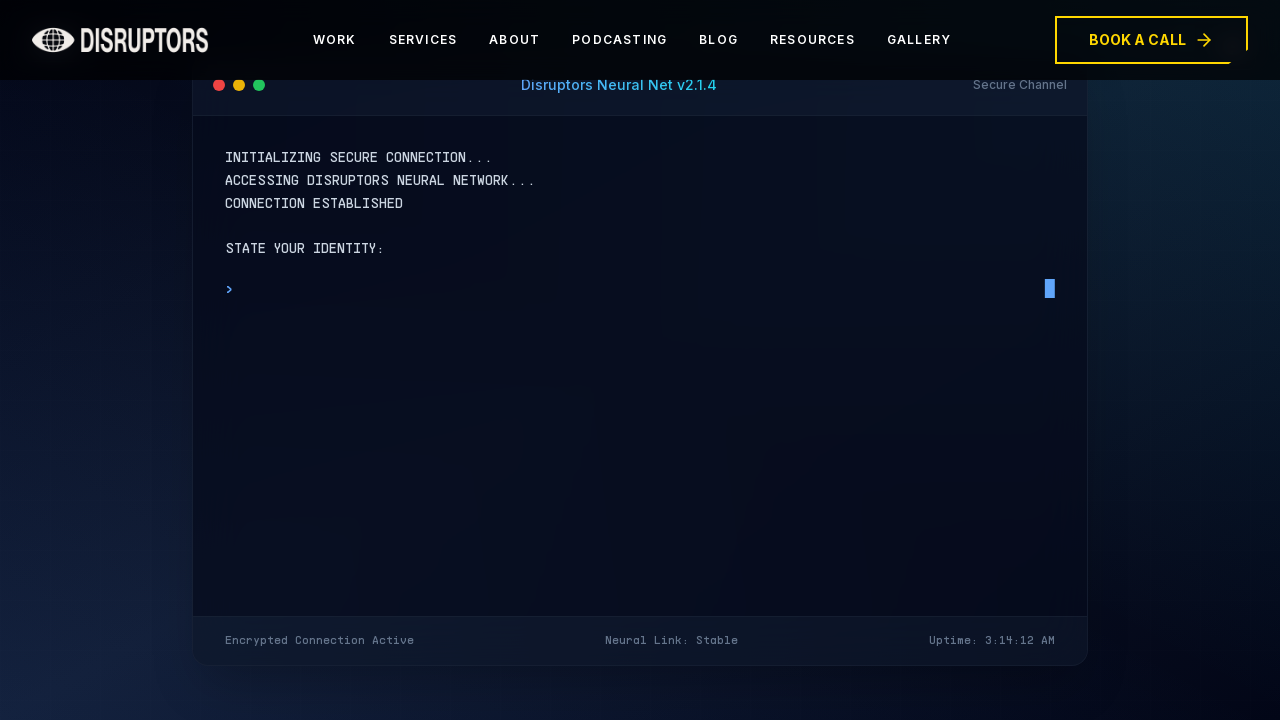